Tests file upload functionality by uploading a text file and verifying the uploaded filename is displayed correctly

Starting URL: http://the-internet.herokuapp.com/upload

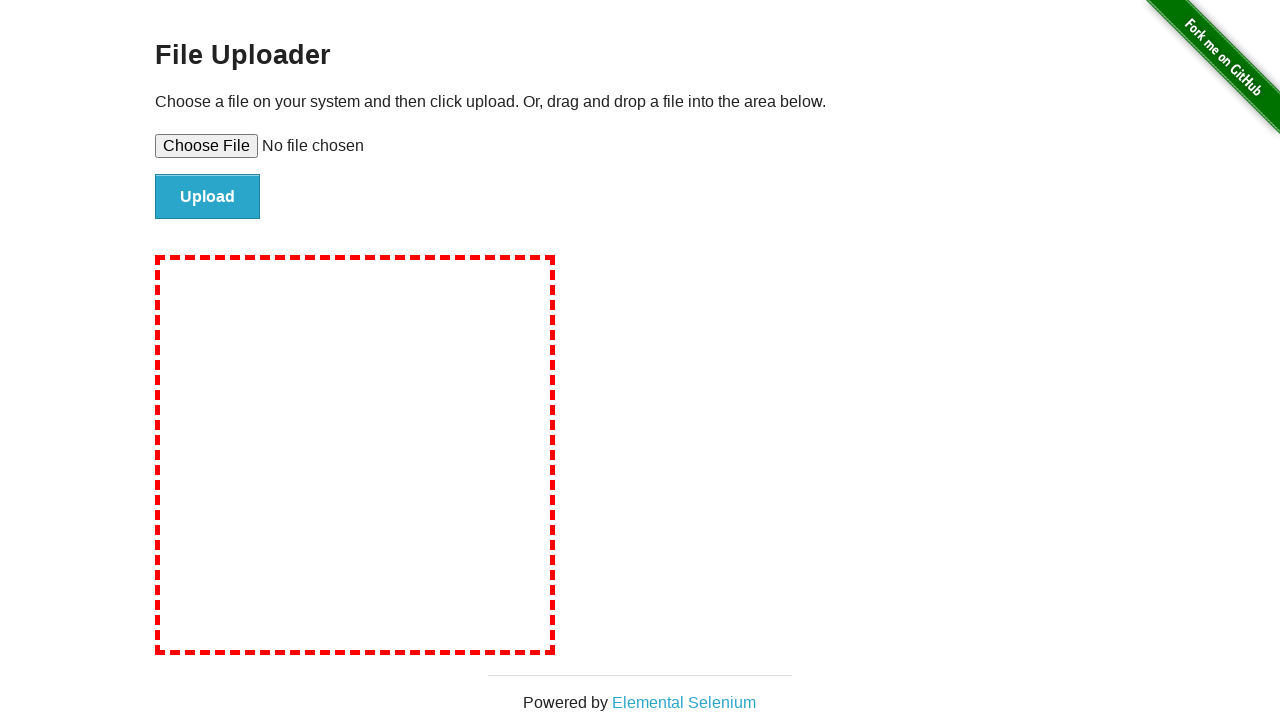

Created temporary file path for TestDocument.txt
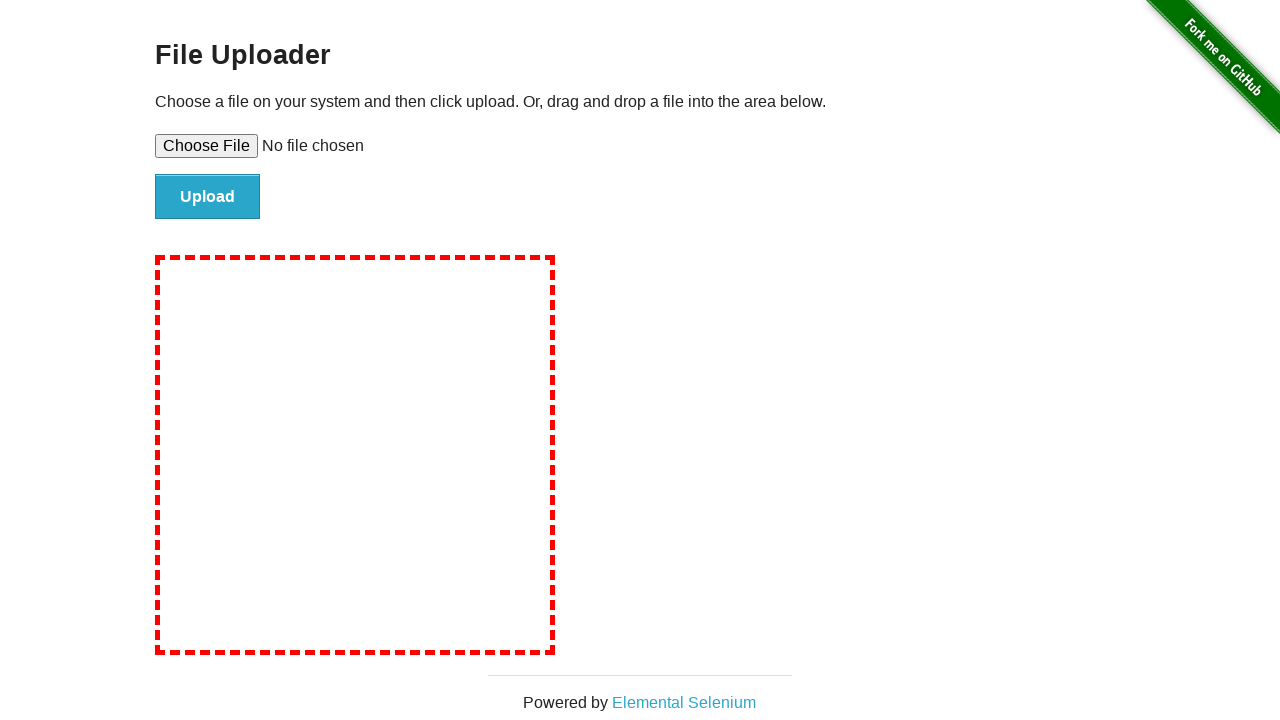

Wrote test content to temporary file
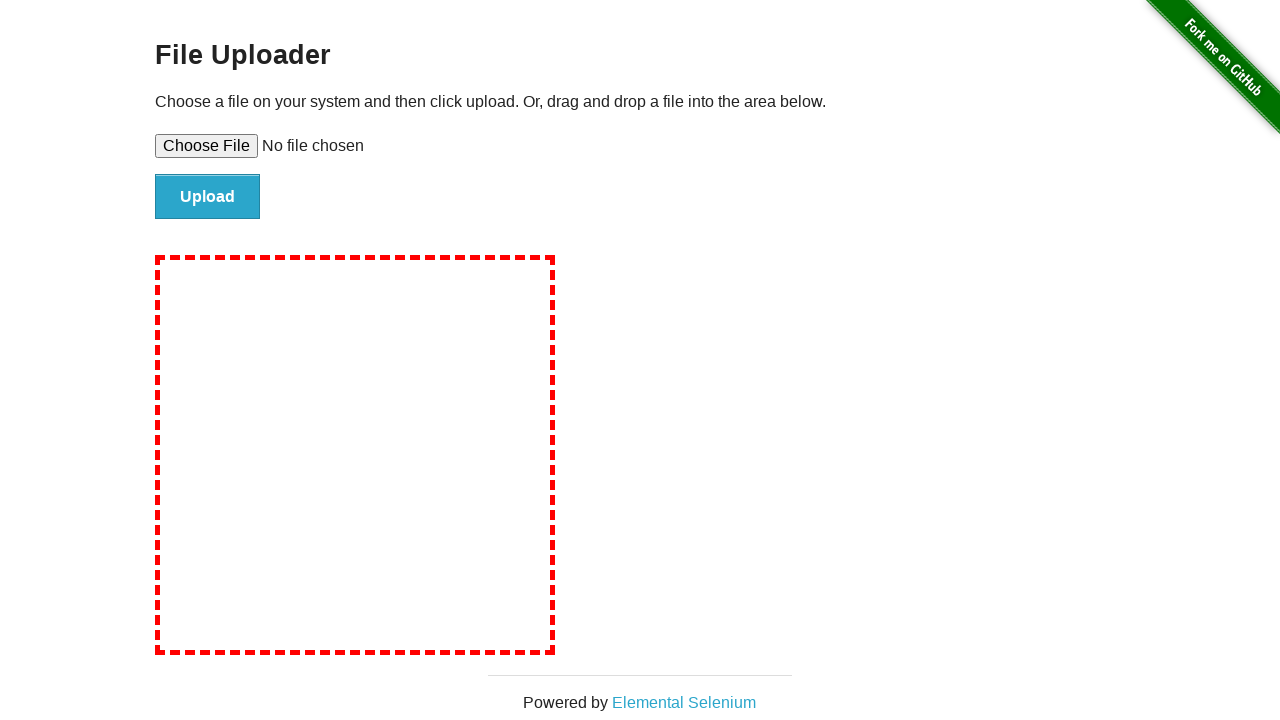

Set file input to TestDocument.txt
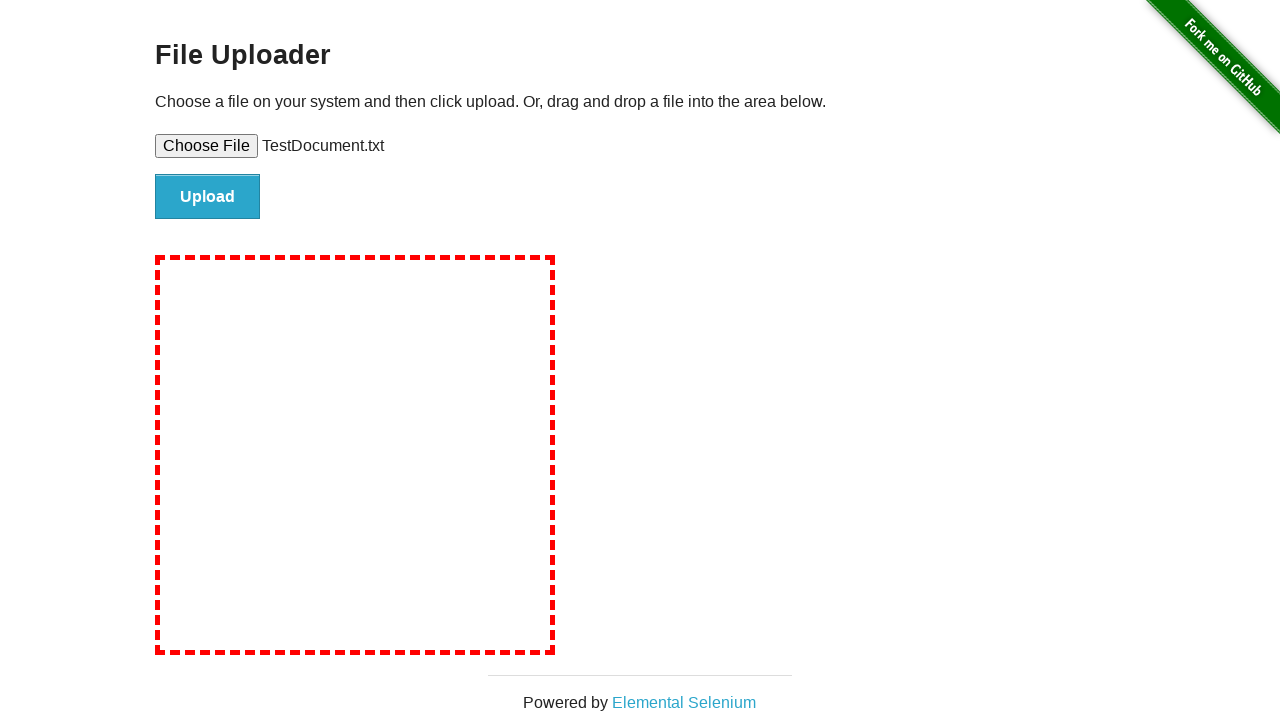

Clicked upload button to submit file at (208, 197) on #file-submit
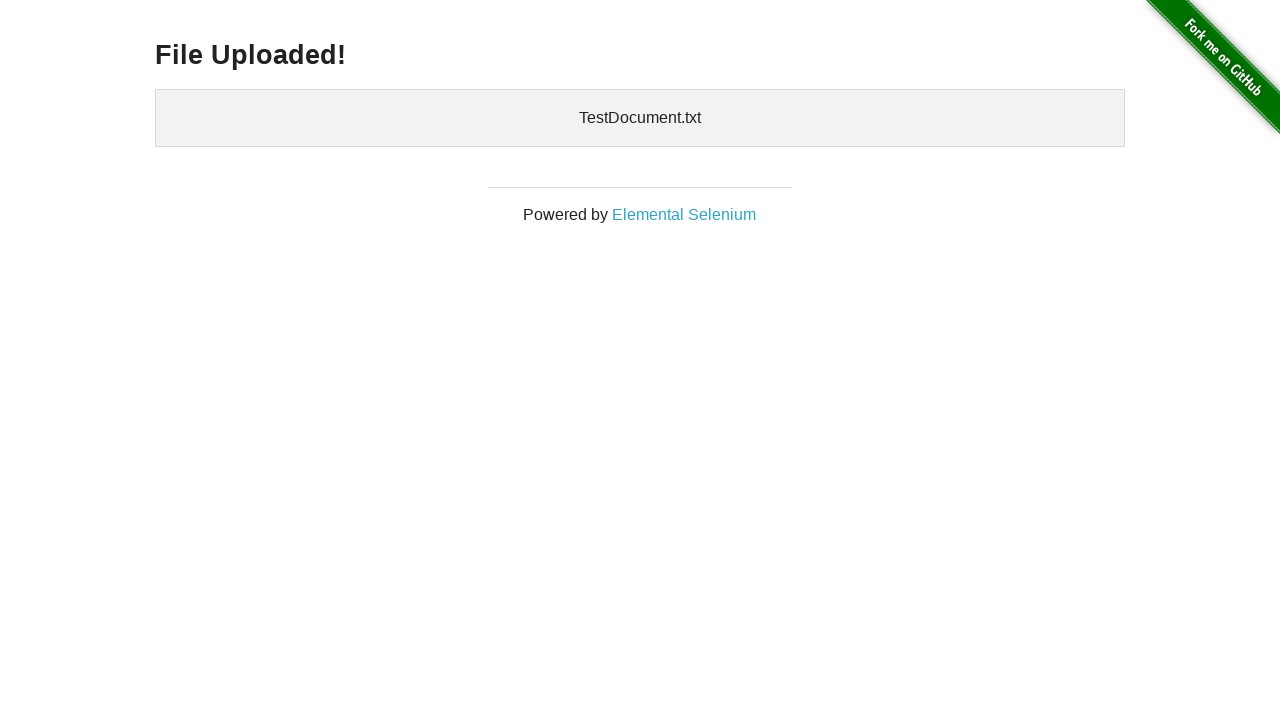

Verified uploaded file confirmation displayed
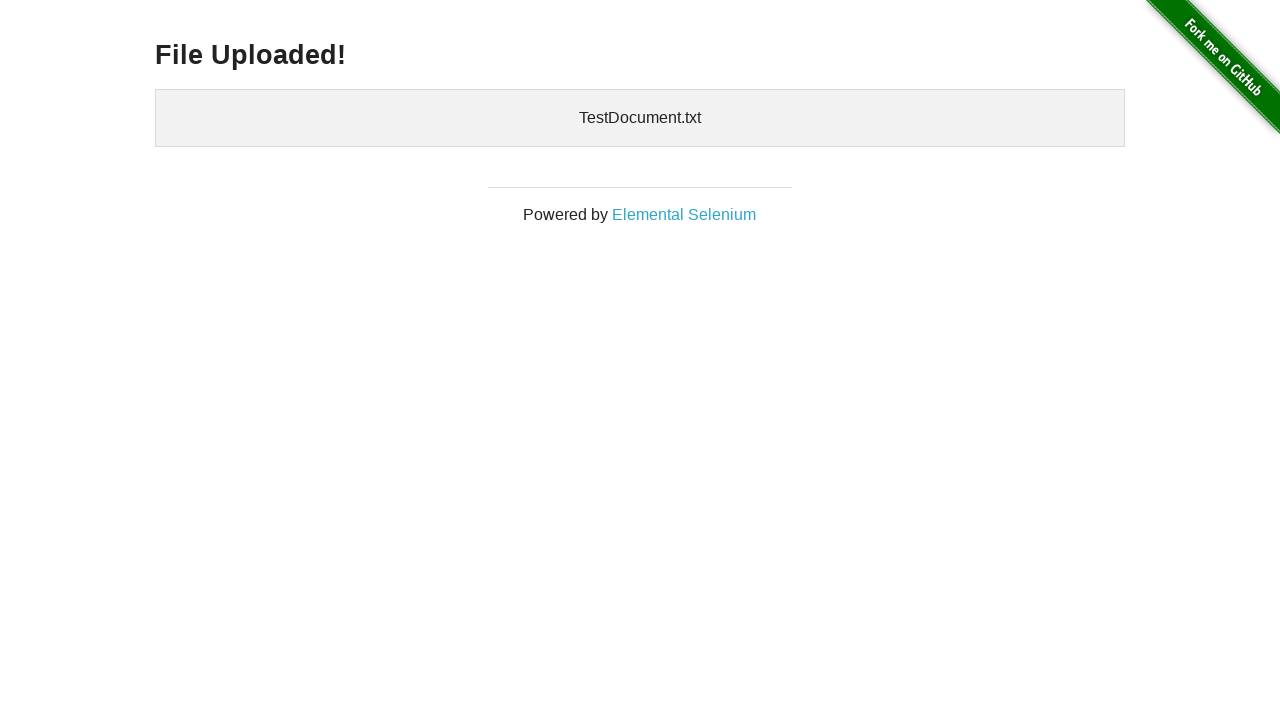

Cleaned up temporary file
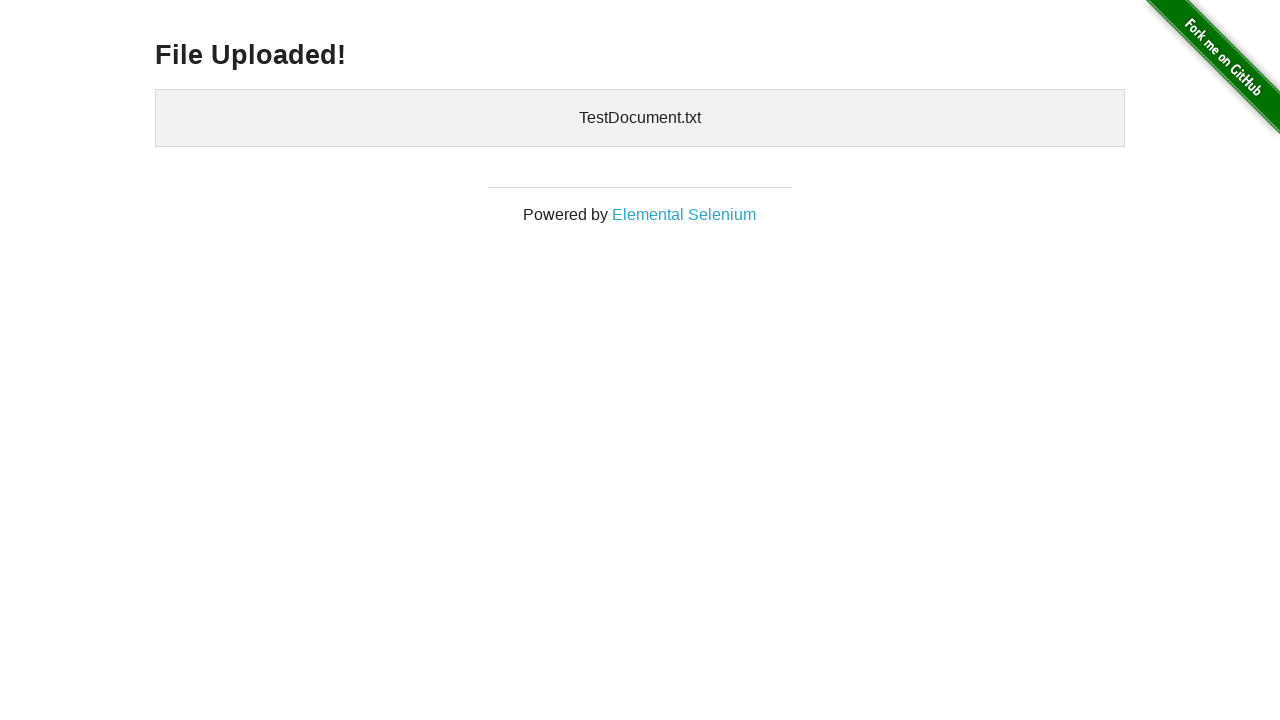

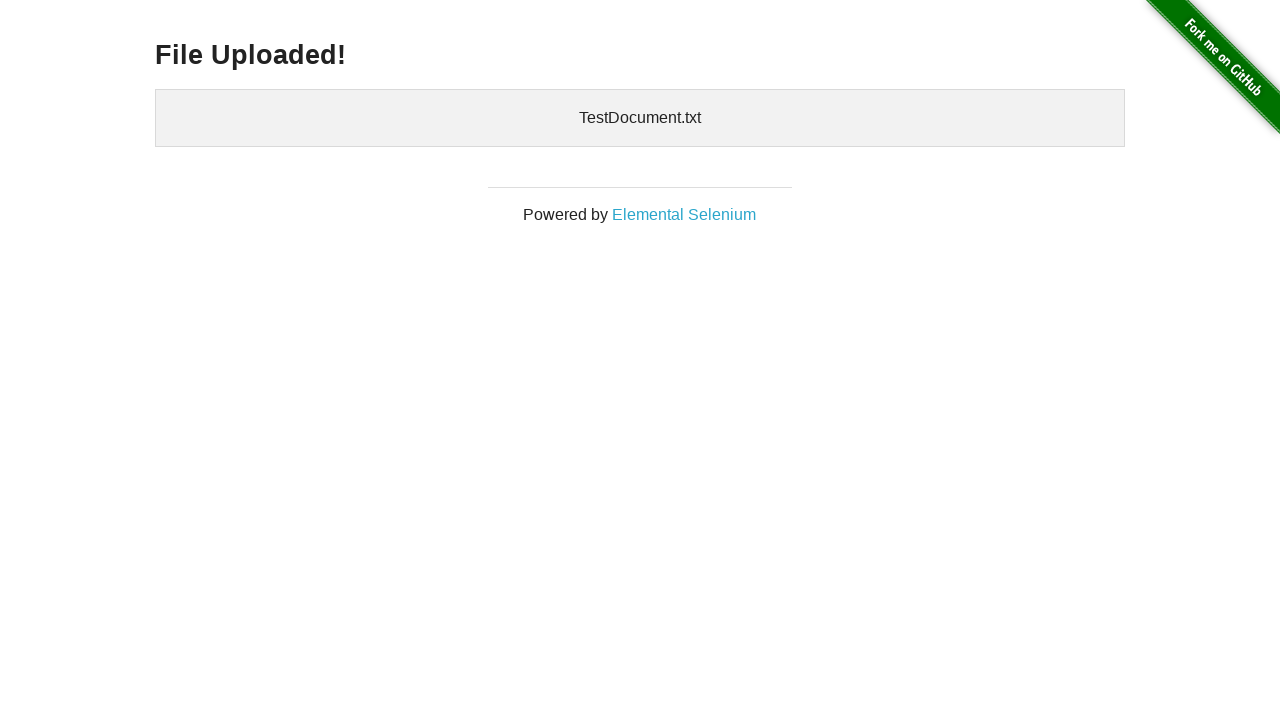